Tests the password reset flow by navigating to forgot password page, entering a username, and submitting to request a password reset link

Starting URL: https://opensource-demo.orangehrmlive.com/web/index.php/auth/login

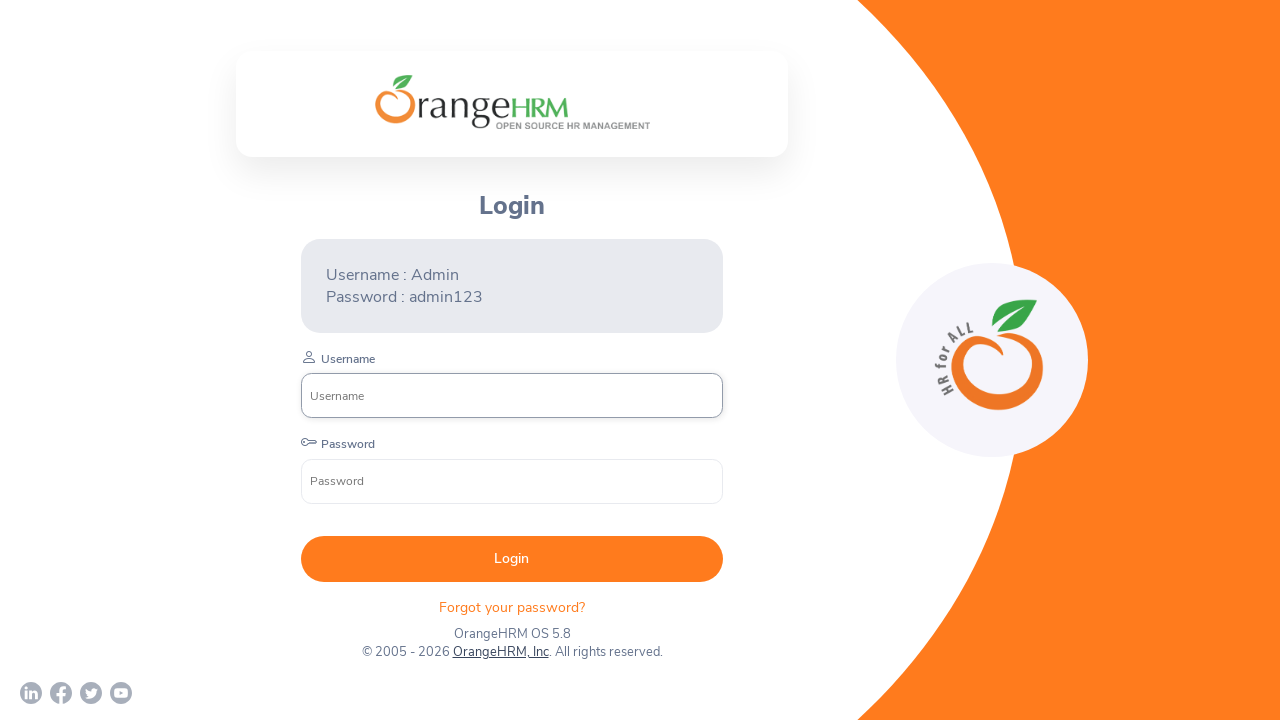

Clicked on forgotten password link at (512, 607) on xpath=//p[contains(@class,'login-forgot')]
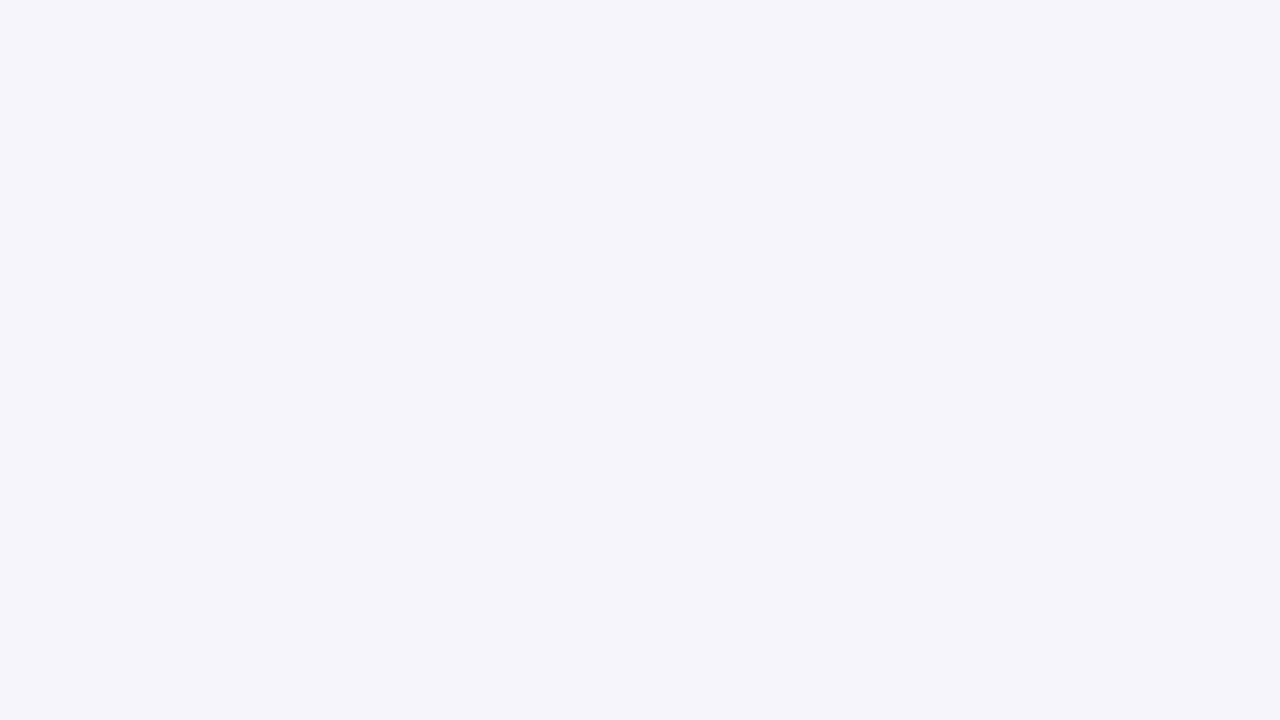

Username input field loaded on forgot password page
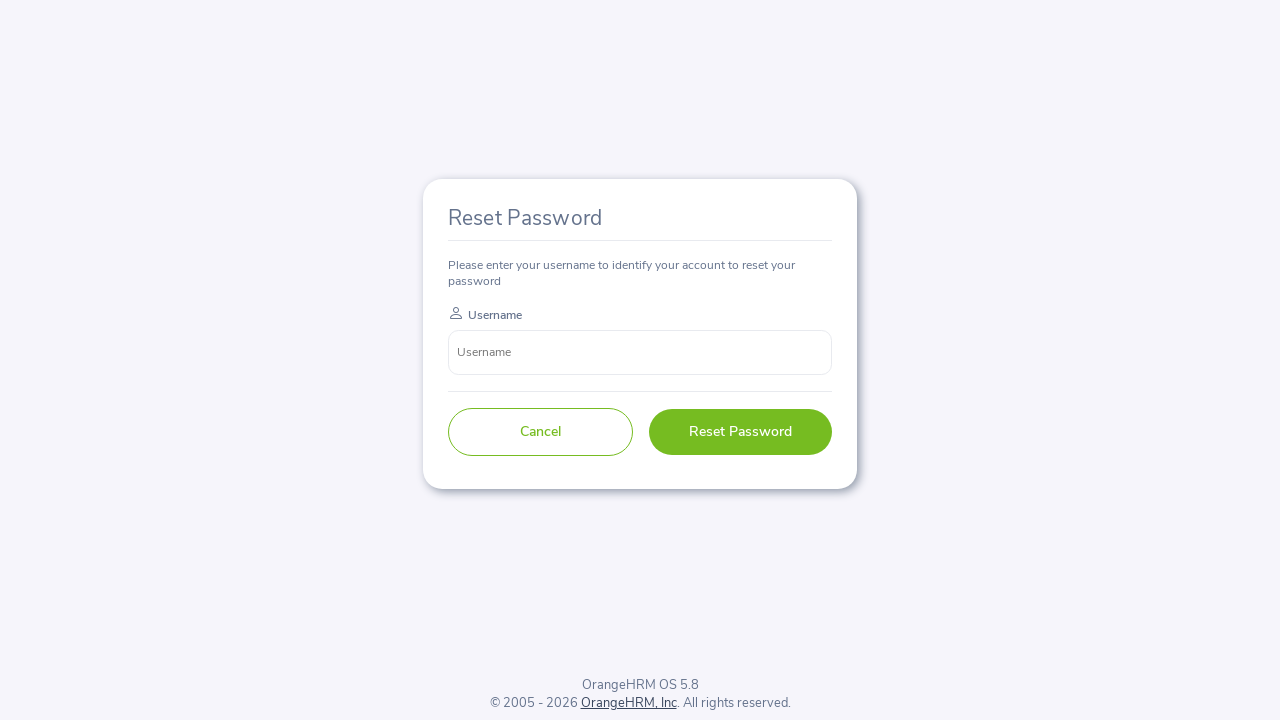

Entered username 'TestUser2024' in the reset password form on //input[@name='username' and @placeholder='Username']
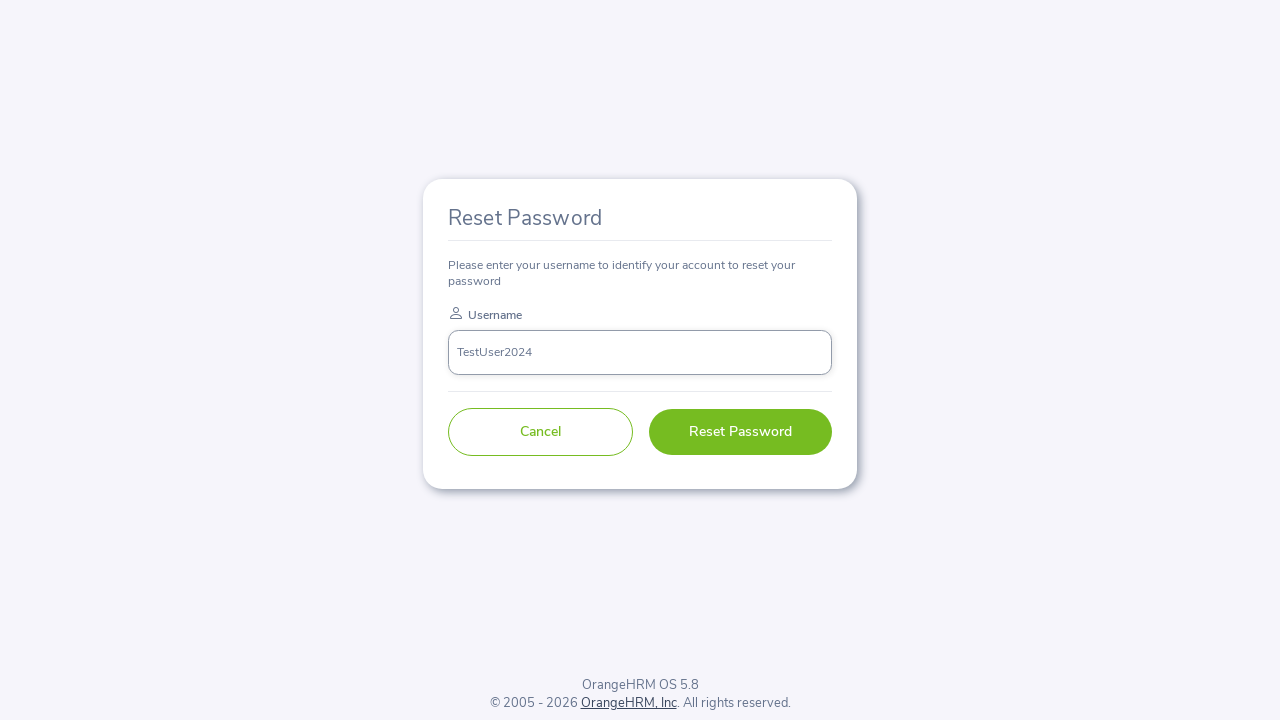

Clicked submit button to request password reset link at (740, 432) on xpath=//button[@type='submit']
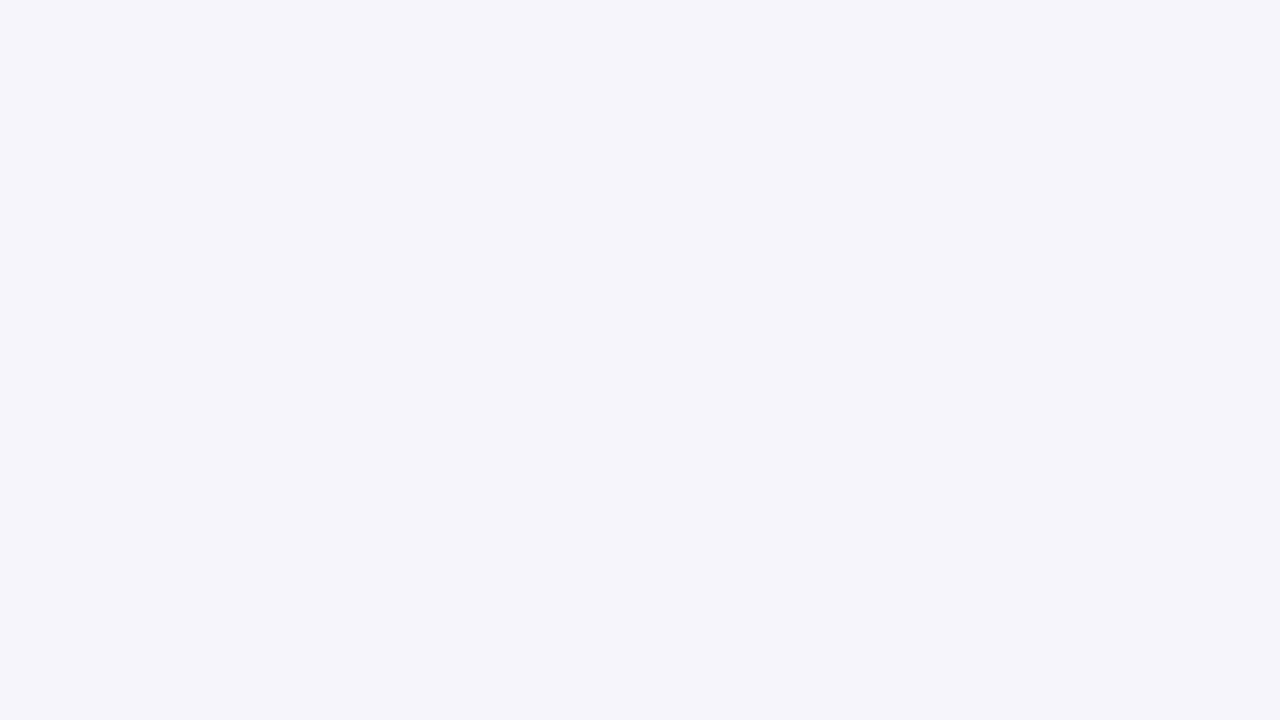

Password reset success message displayed
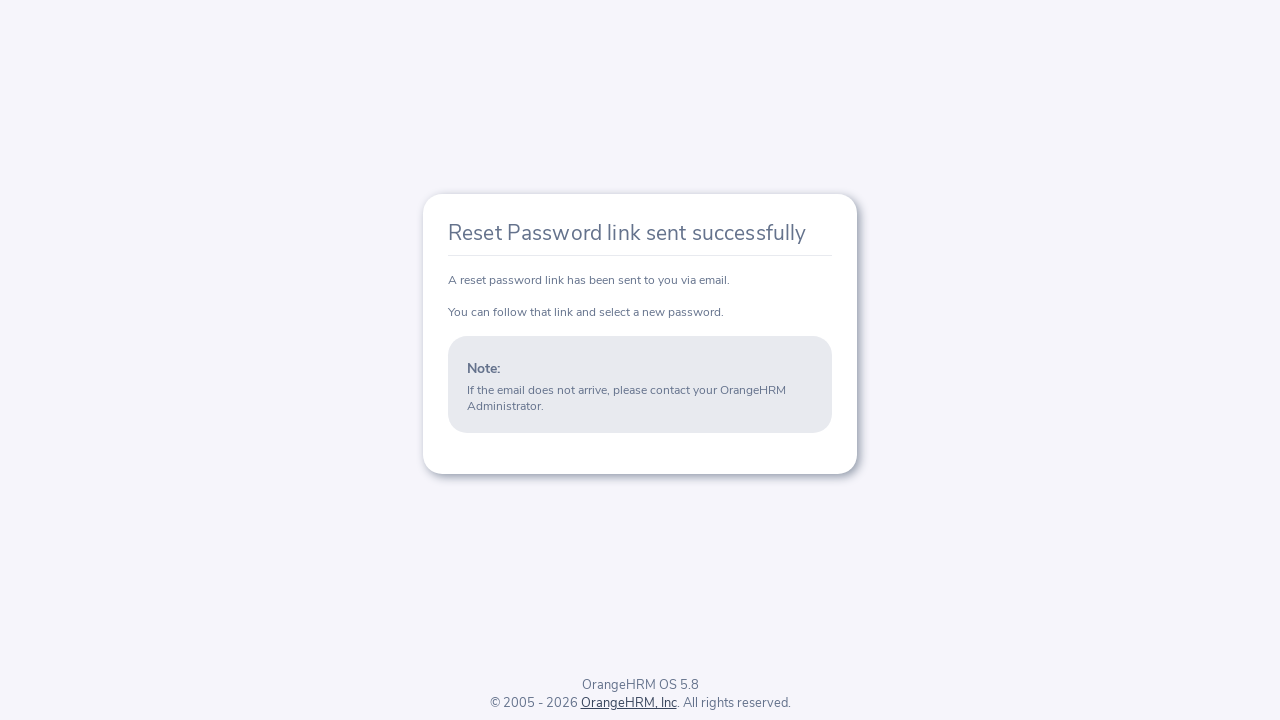

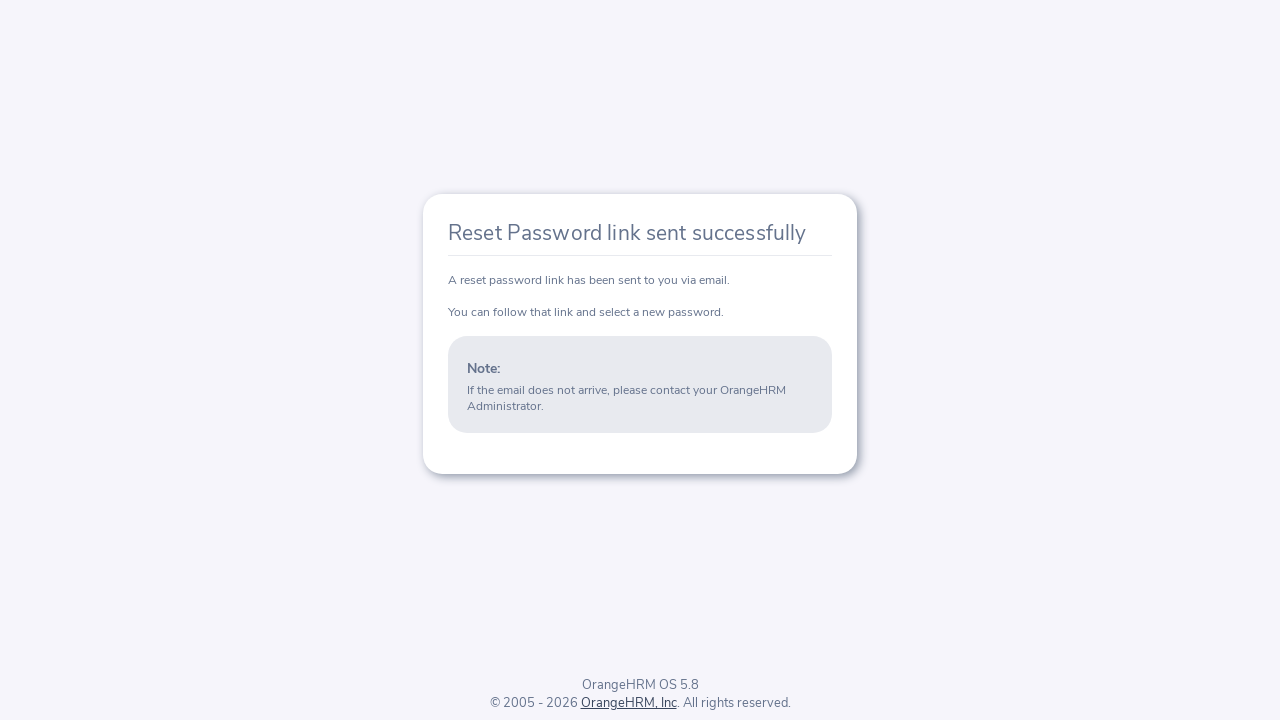